Tests editing a todo item by double-clicking, modifying the text, and pressing Enter

Starting URL: https://demo.playwright.dev/todomvc

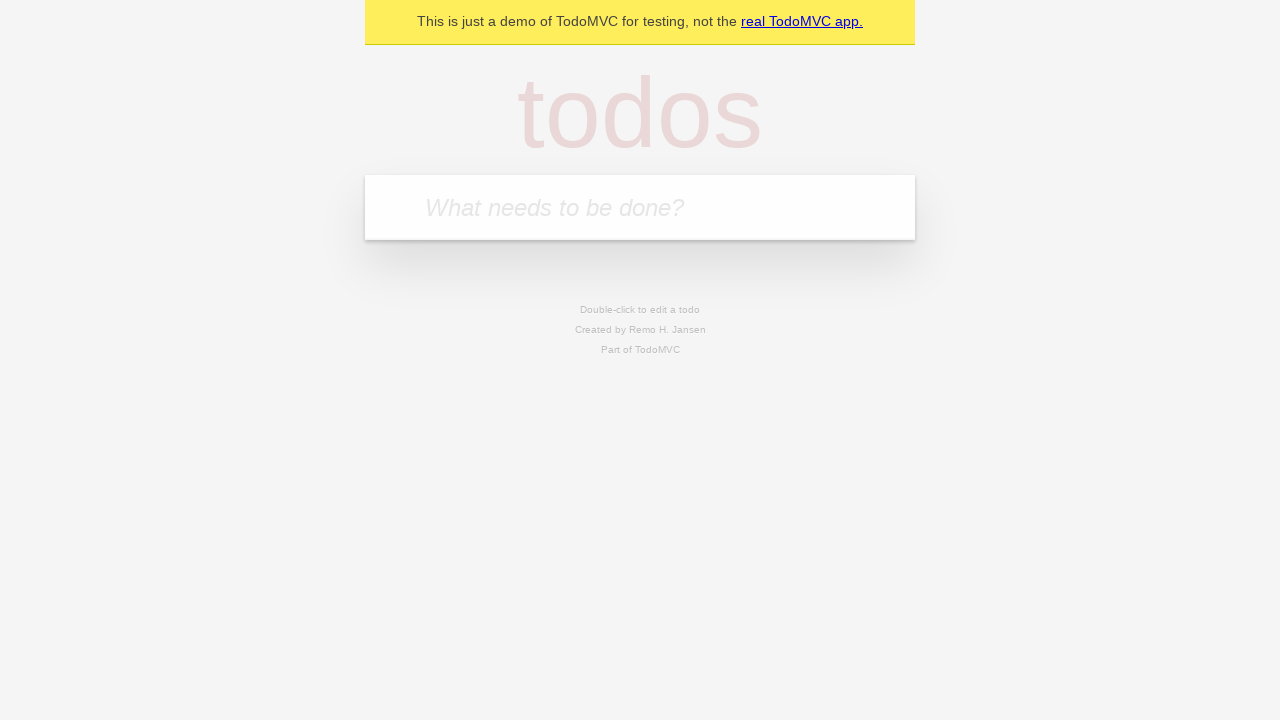

Filled new todo field with 'buy some cheese' on internal:attr=[placeholder="What needs to be done?"i]
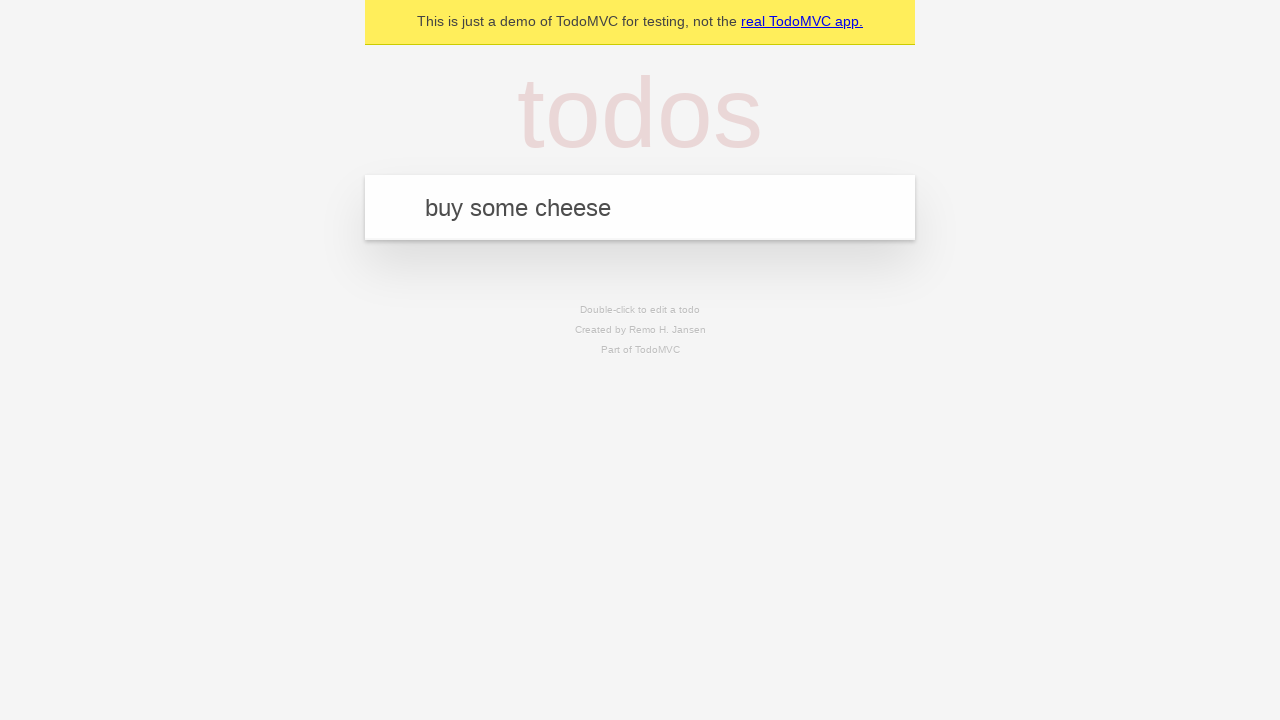

Pressed Enter to create todo 'buy some cheese' on internal:attr=[placeholder="What needs to be done?"i]
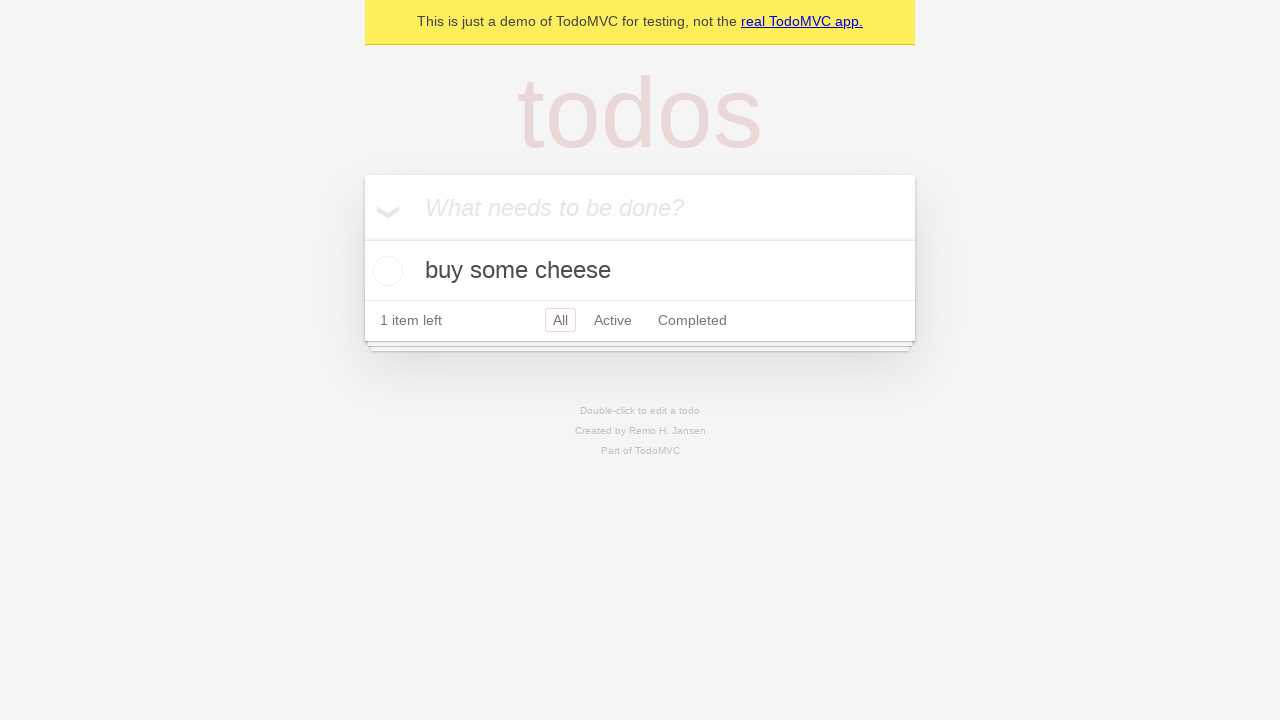

Filled new todo field with 'feed the cat' on internal:attr=[placeholder="What needs to be done?"i]
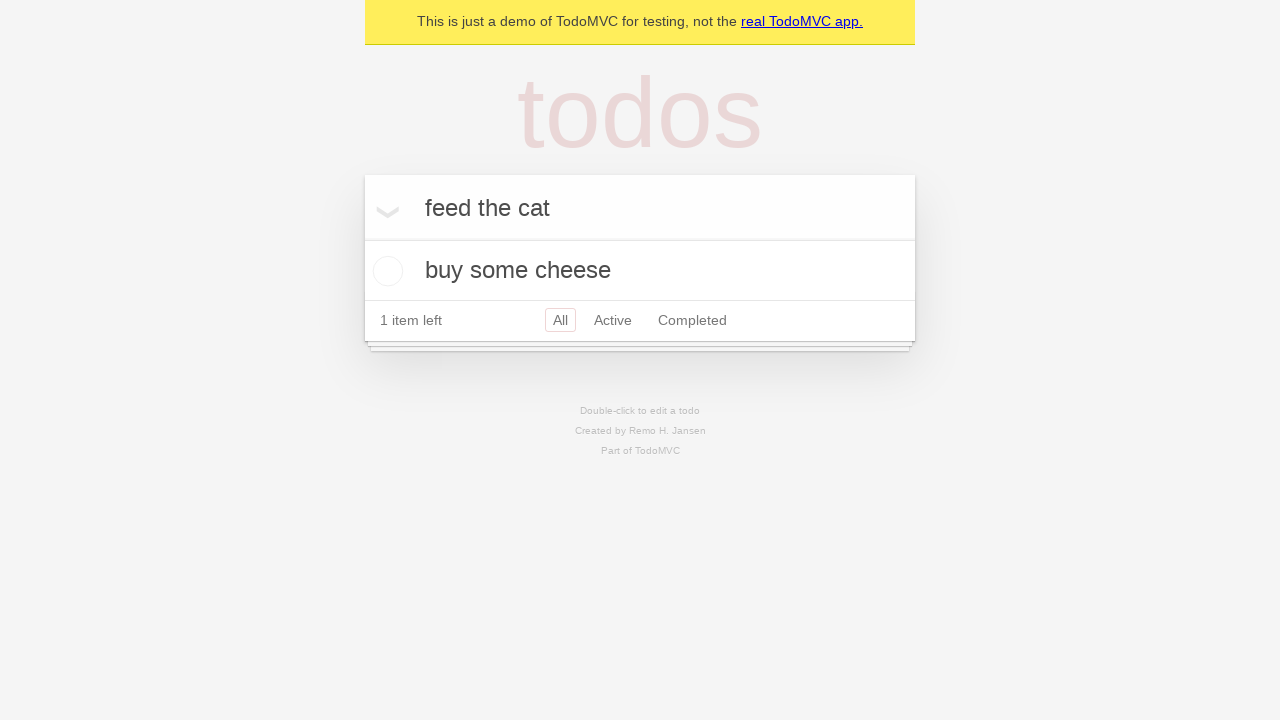

Pressed Enter to create todo 'feed the cat' on internal:attr=[placeholder="What needs to be done?"i]
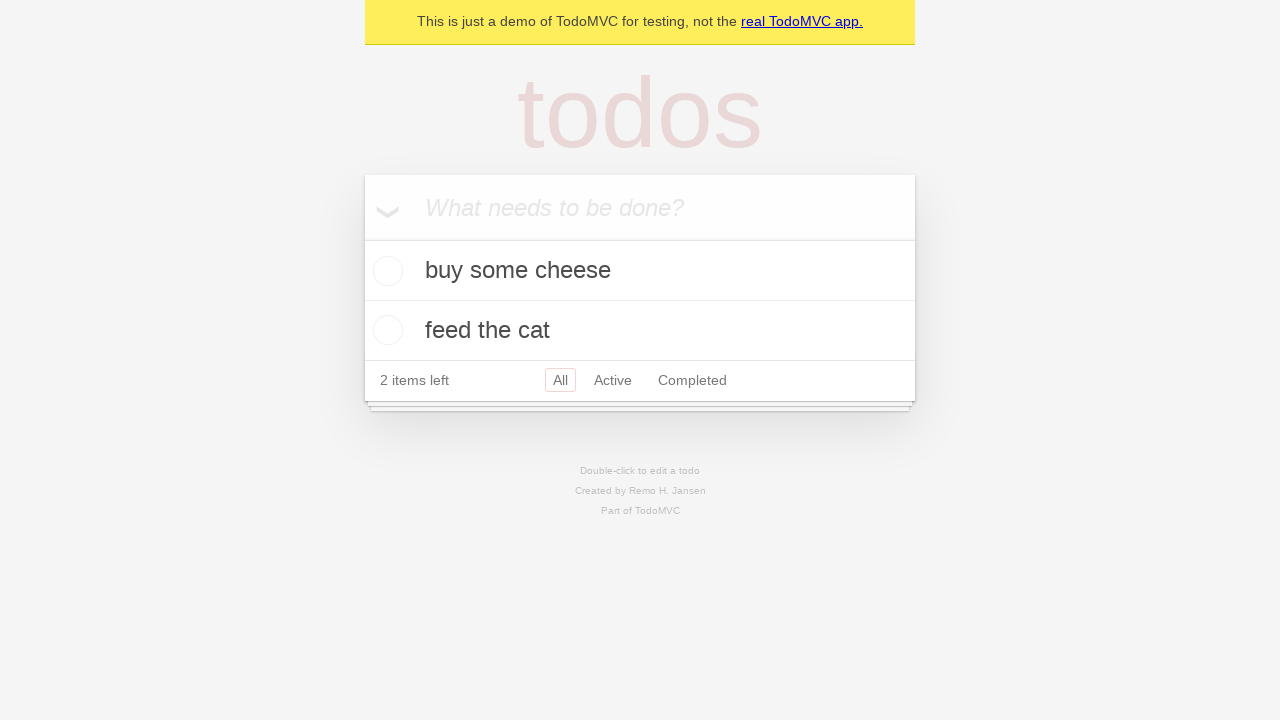

Filled new todo field with 'book a doctors appointment' on internal:attr=[placeholder="What needs to be done?"i]
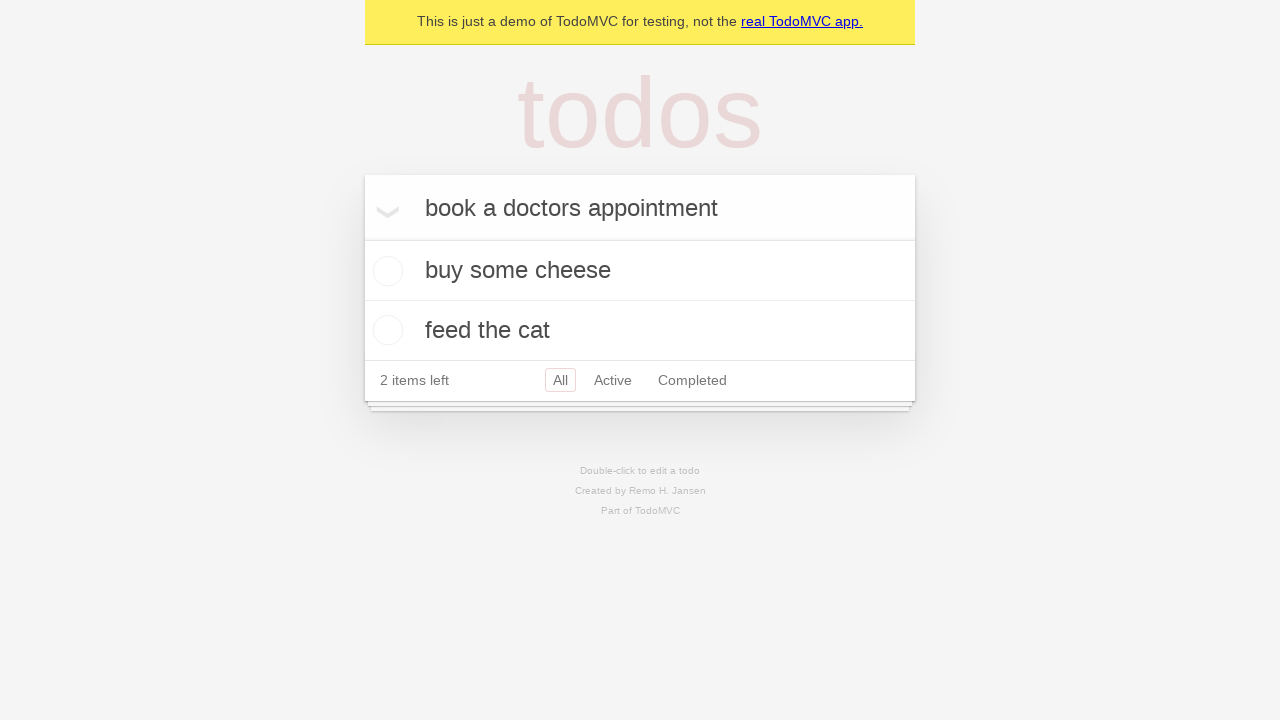

Pressed Enter to create todo 'book a doctors appointment' on internal:attr=[placeholder="What needs to be done?"i]
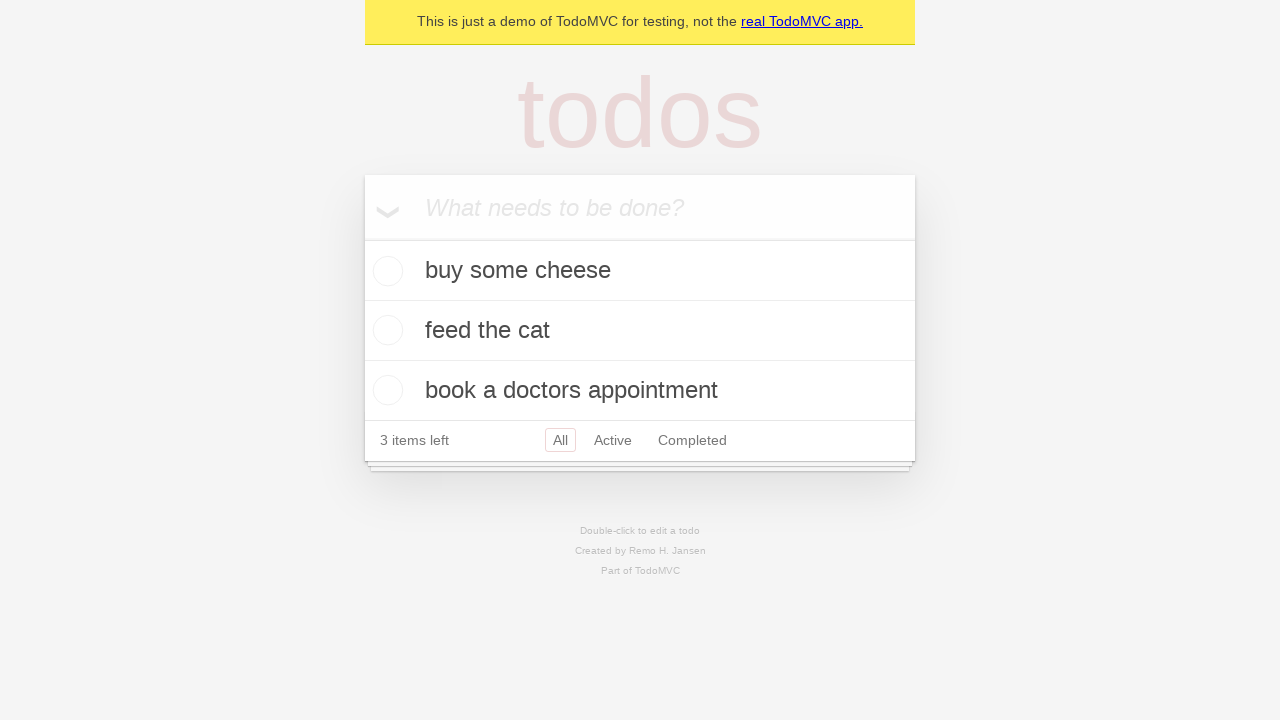

Double-clicked second todo item to enter edit mode at (640, 331) on internal:testid=[data-testid="todo-item"s] >> nth=1
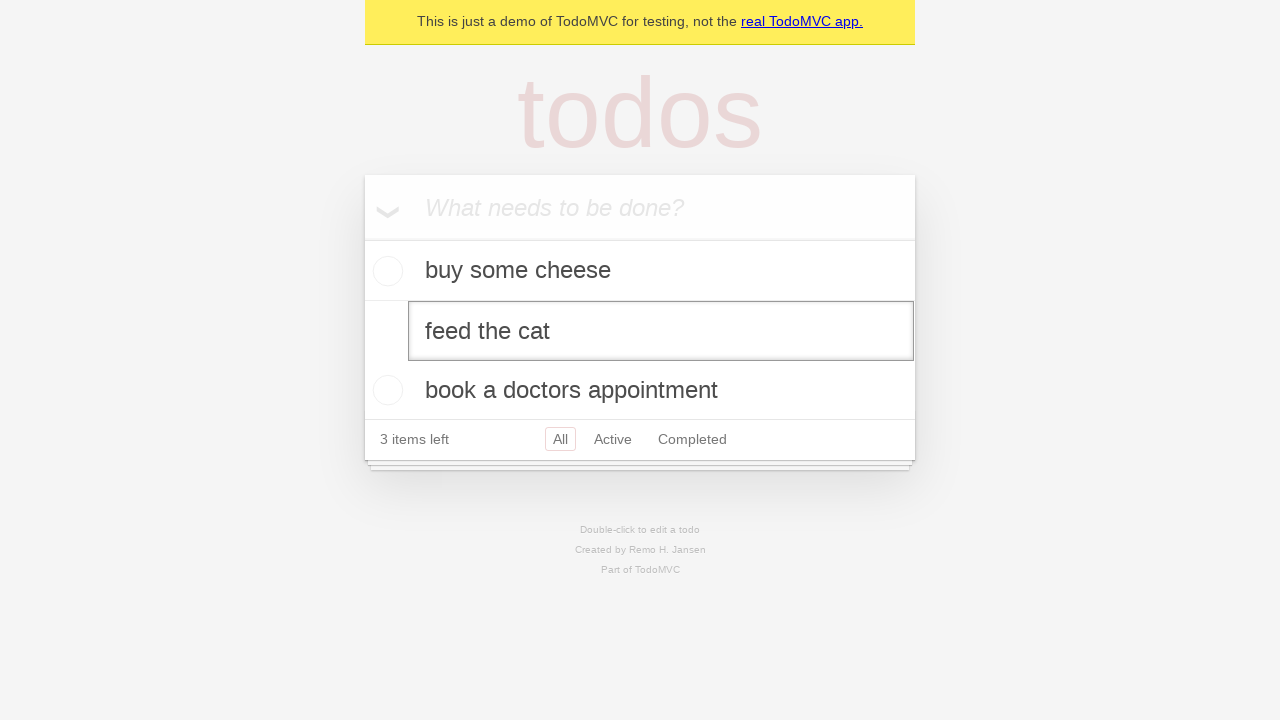

Filled edit textbox with 'buy some sausages' on internal:testid=[data-testid="todo-item"s] >> nth=1 >> internal:role=textbox[nam
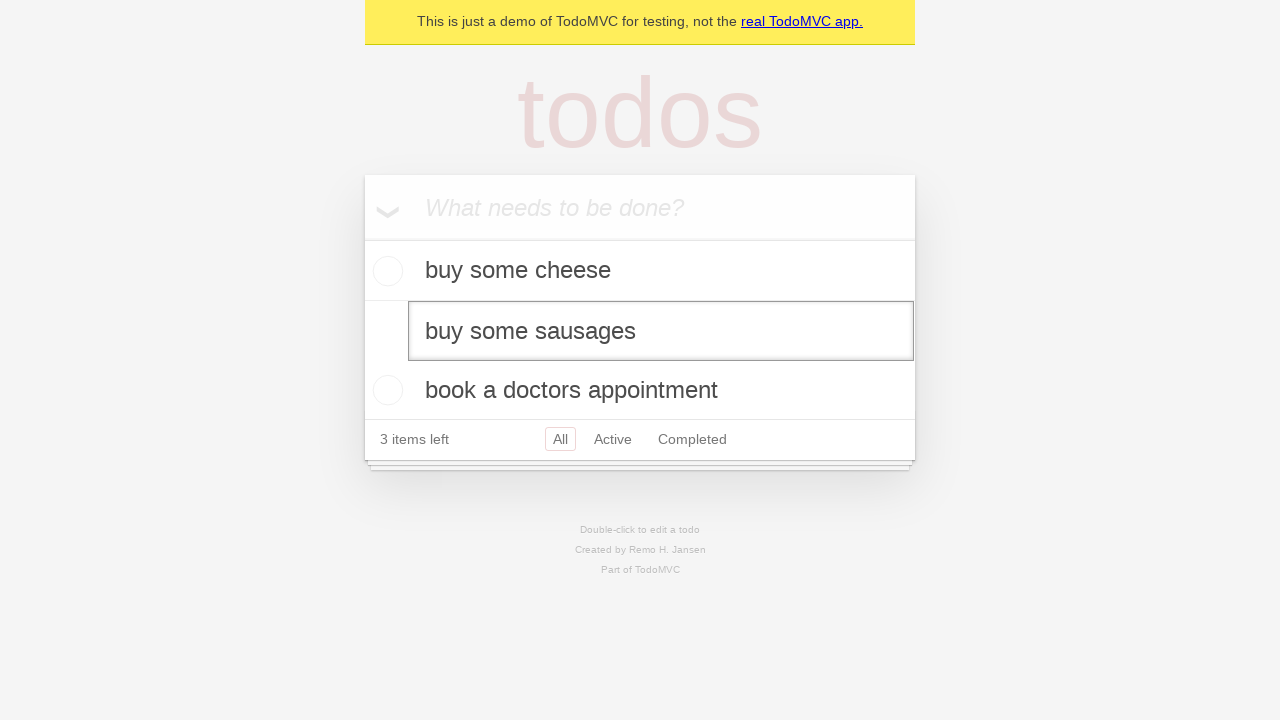

Pressed Enter to confirm edit on internal:testid=[data-testid="todo-item"s] >> nth=1 >> internal:role=textbox[nam
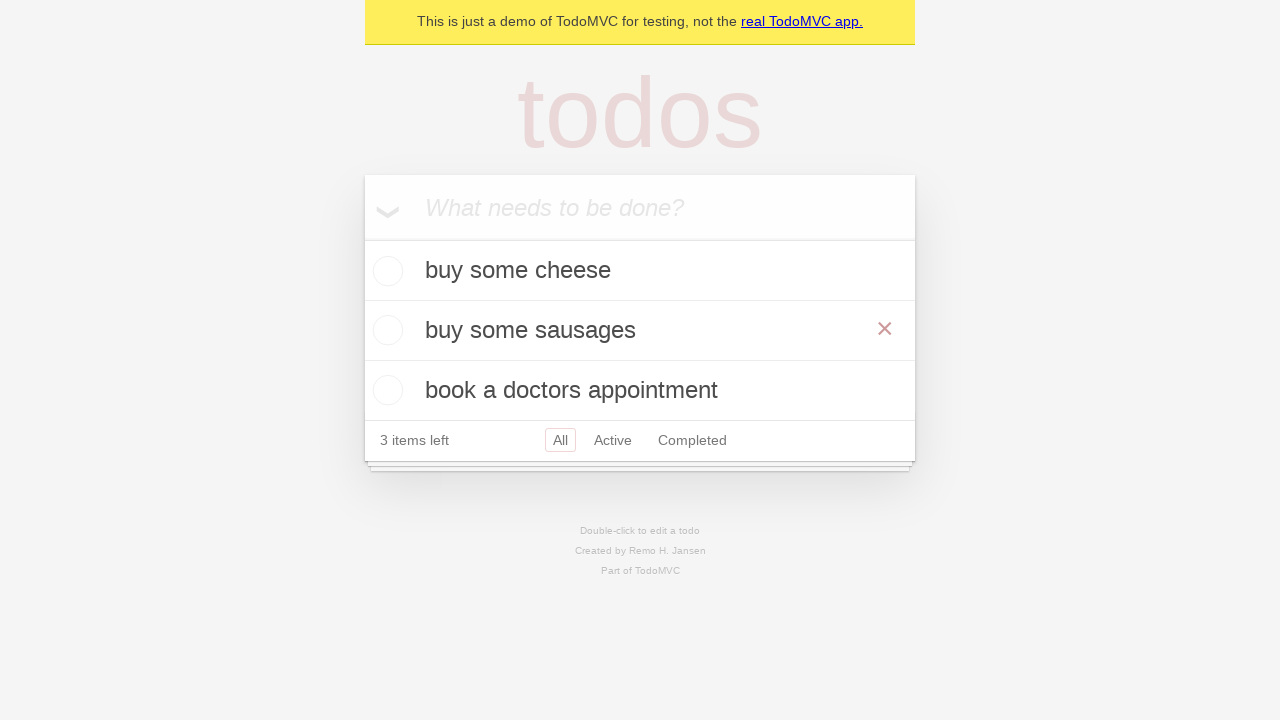

Verified updated todo text 'buy some sausages' is displayed
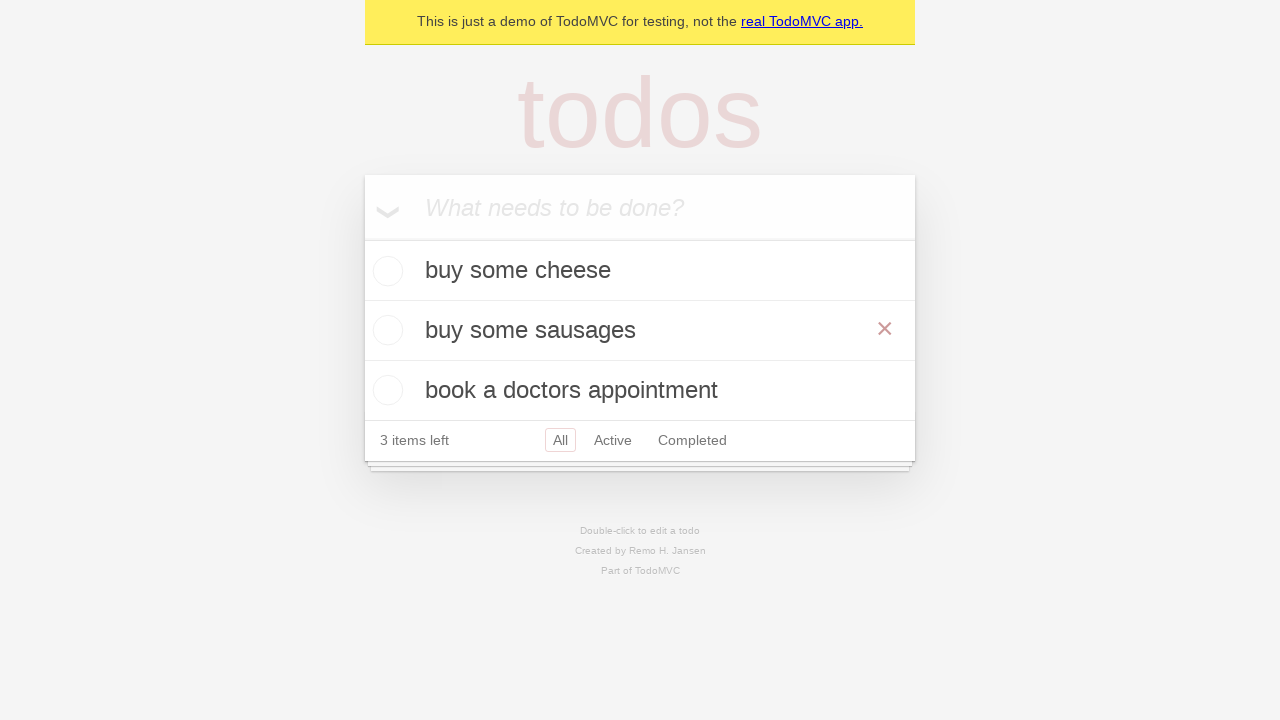

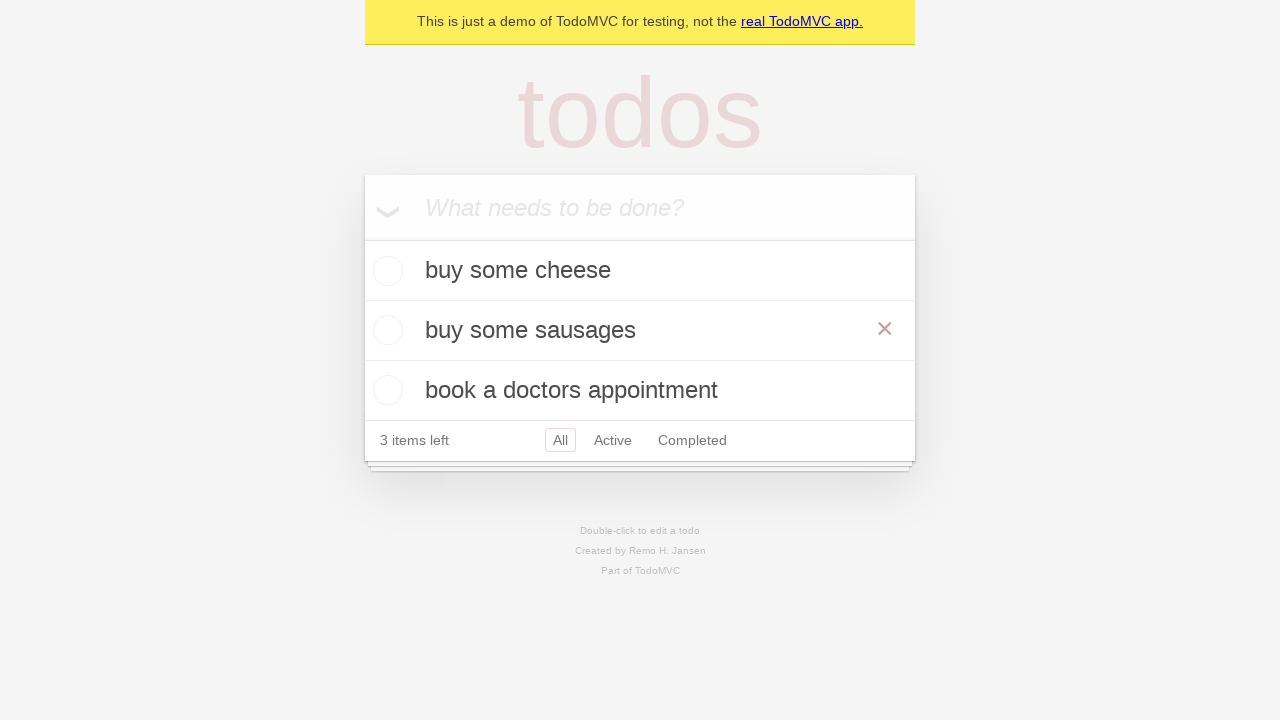